Tests that clicking the moved link triggers an API call and displays the 301 status response

Starting URL: https://demoqa.com/links

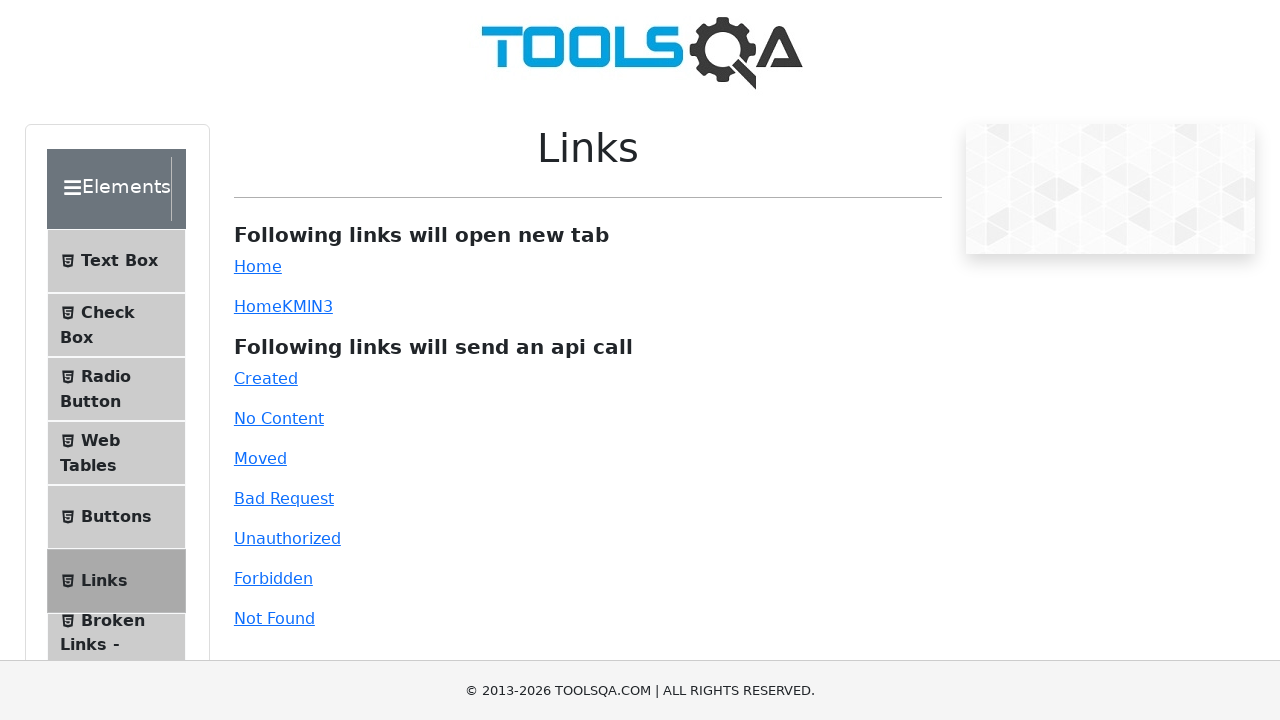

Clicked the moved link at (260, 458) on xpath=//a[@id="moved"]
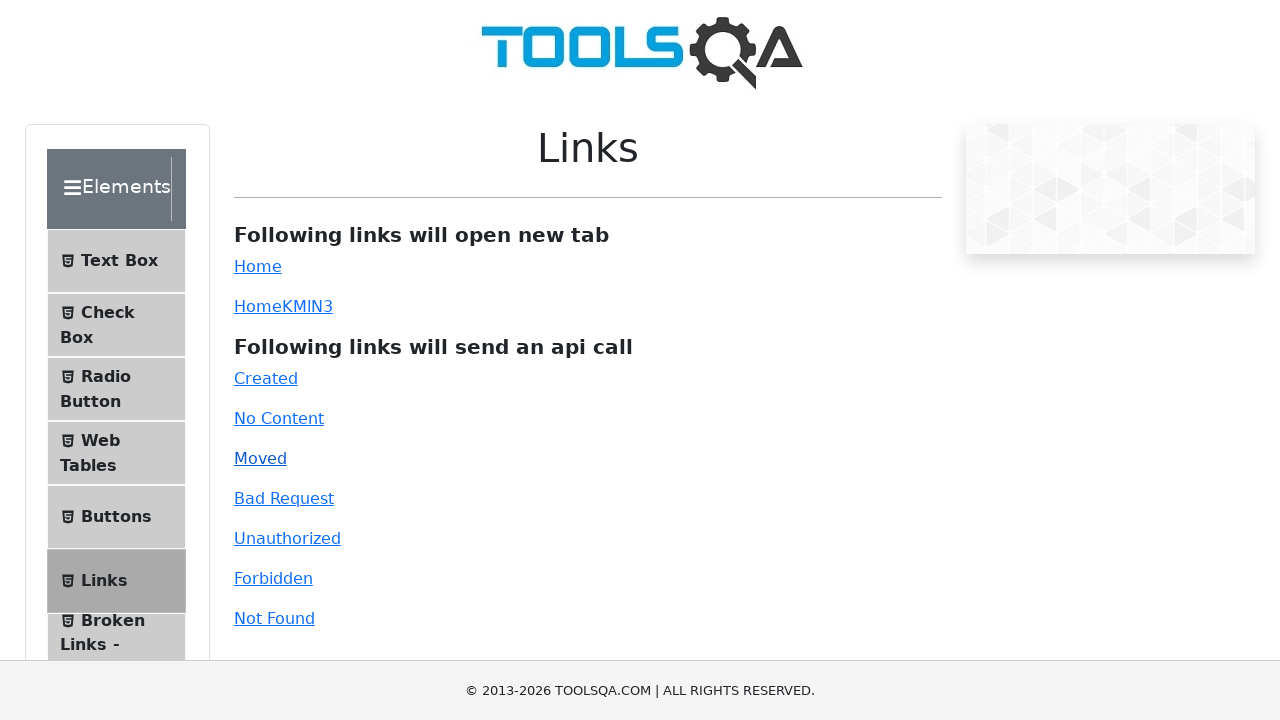

Response message with 301 status code displayed
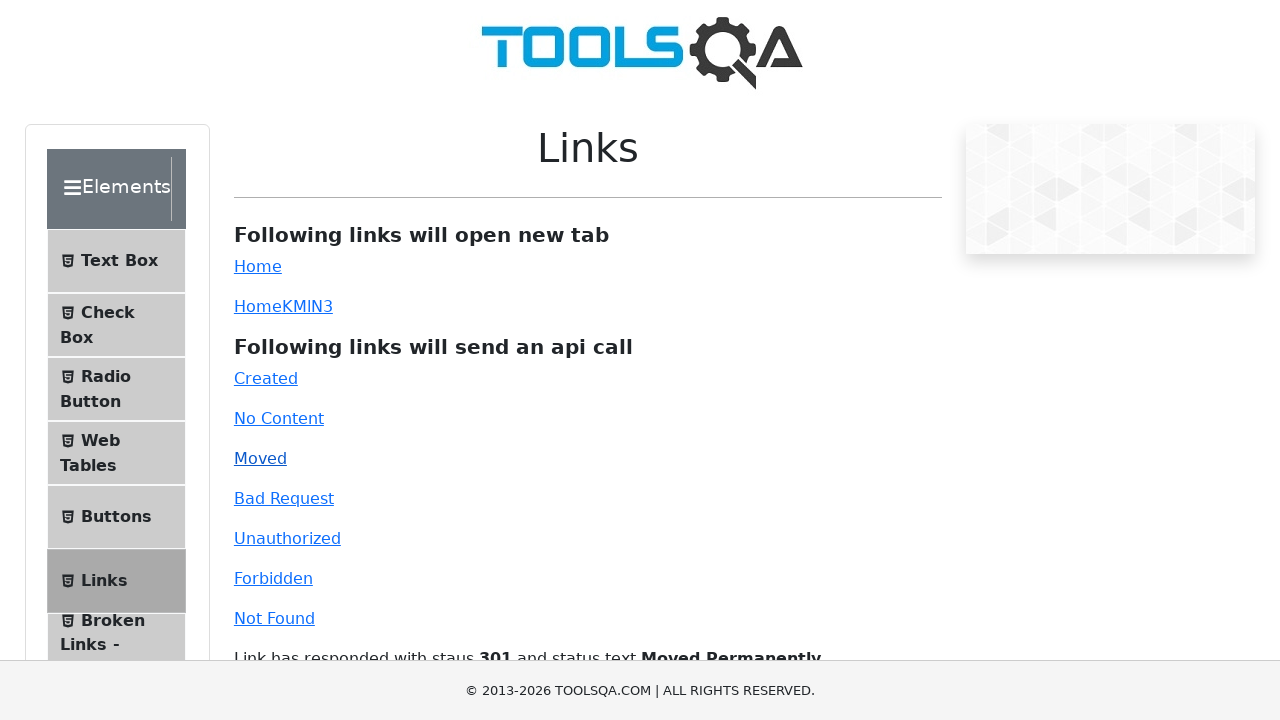

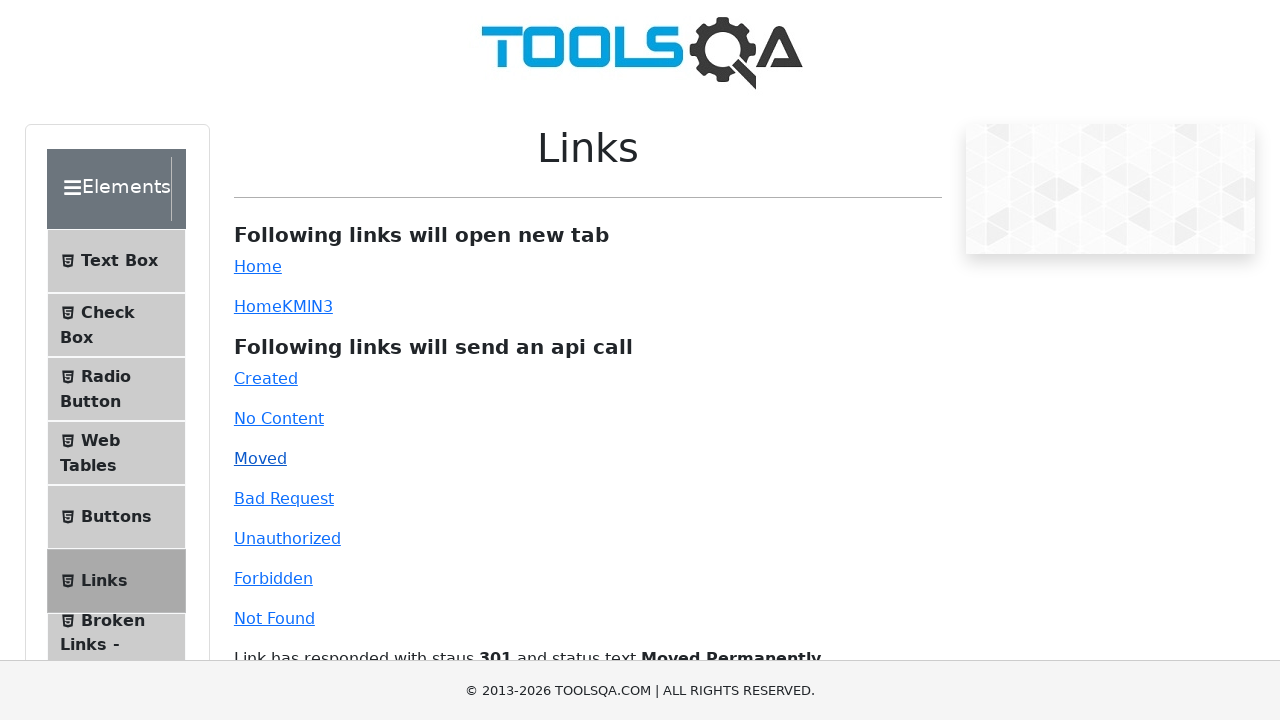